Navigates to a form page and locates an email input element by its ID

Starting URL: https://www.selenium.dev/selenium/web/formPage.html

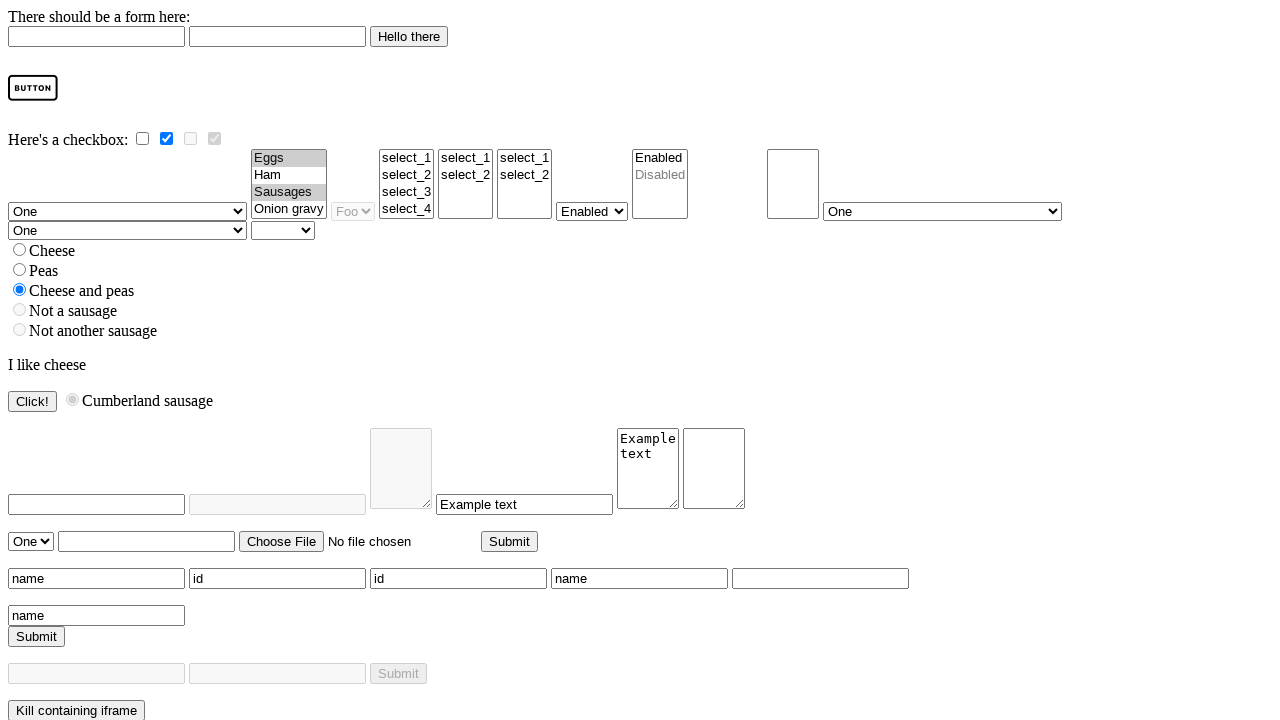

Navigated to form page
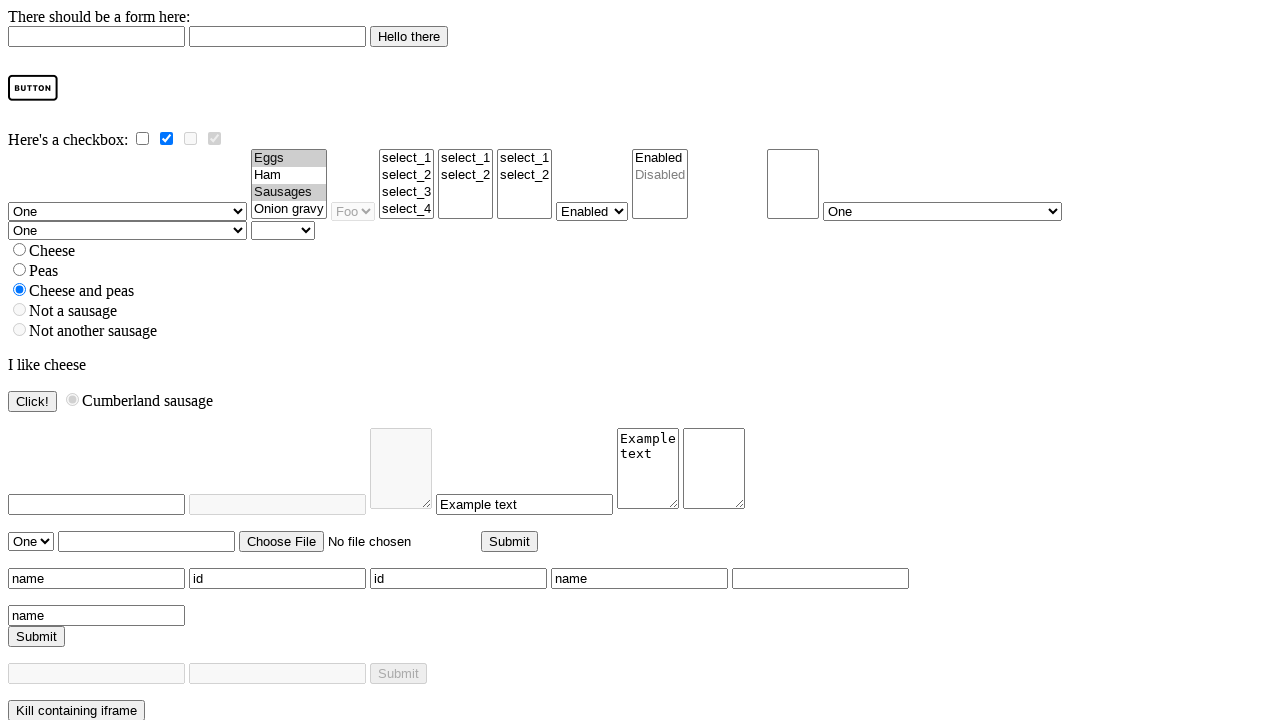

Email input element located by ID
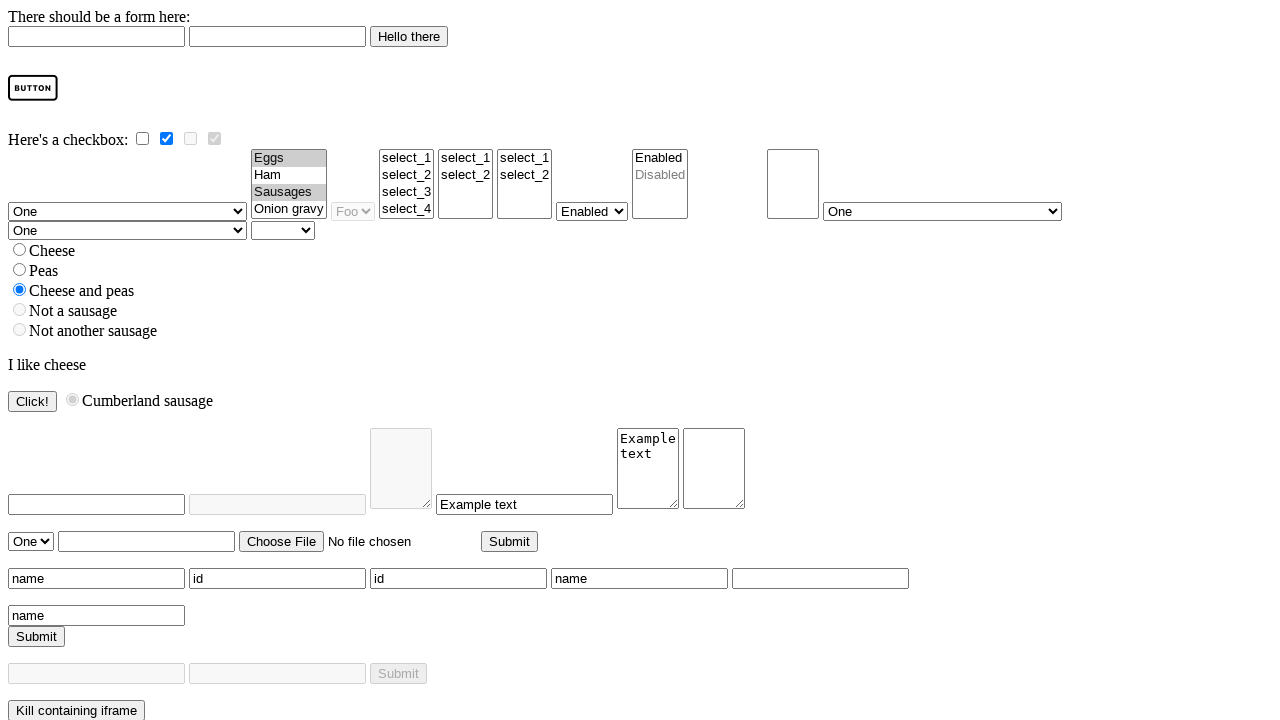

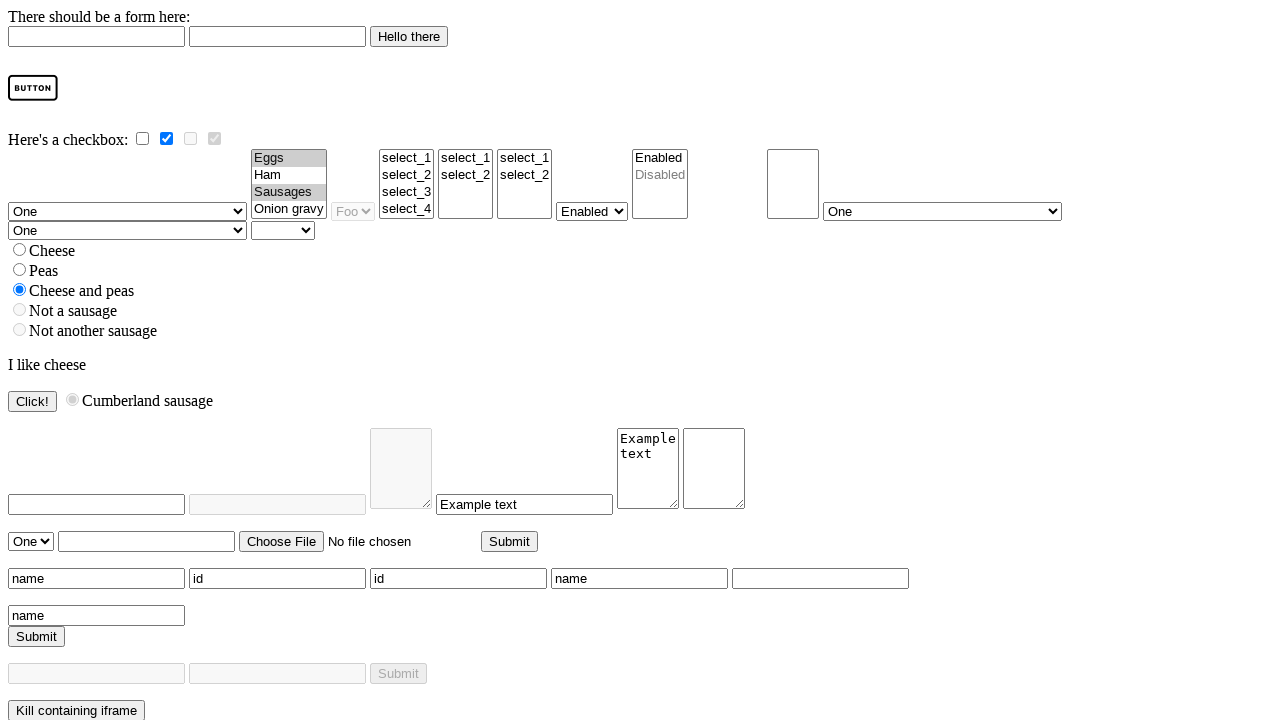